Tests GitHub search functionality using lambda steps - searches for a repository and verifies the Issues tab exists on the repository page.

Starting URL: https://github.com

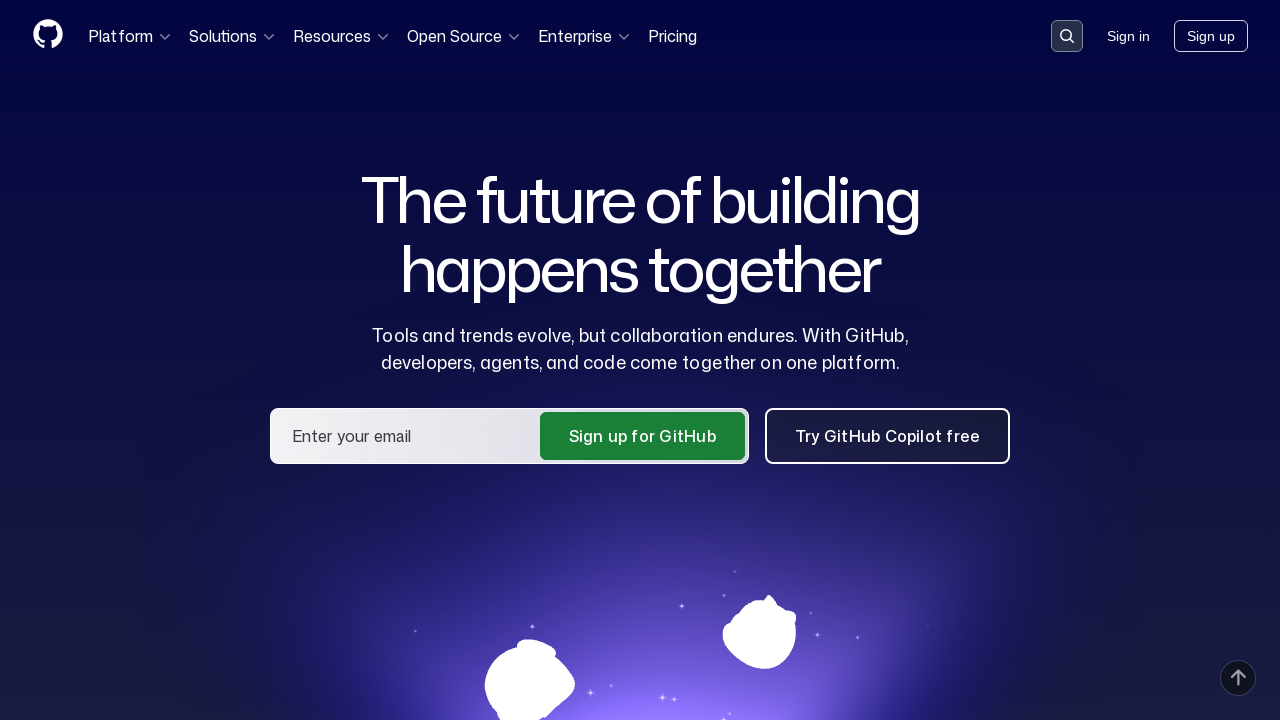

Clicked header search button at (1067, 36) on .header-search-button
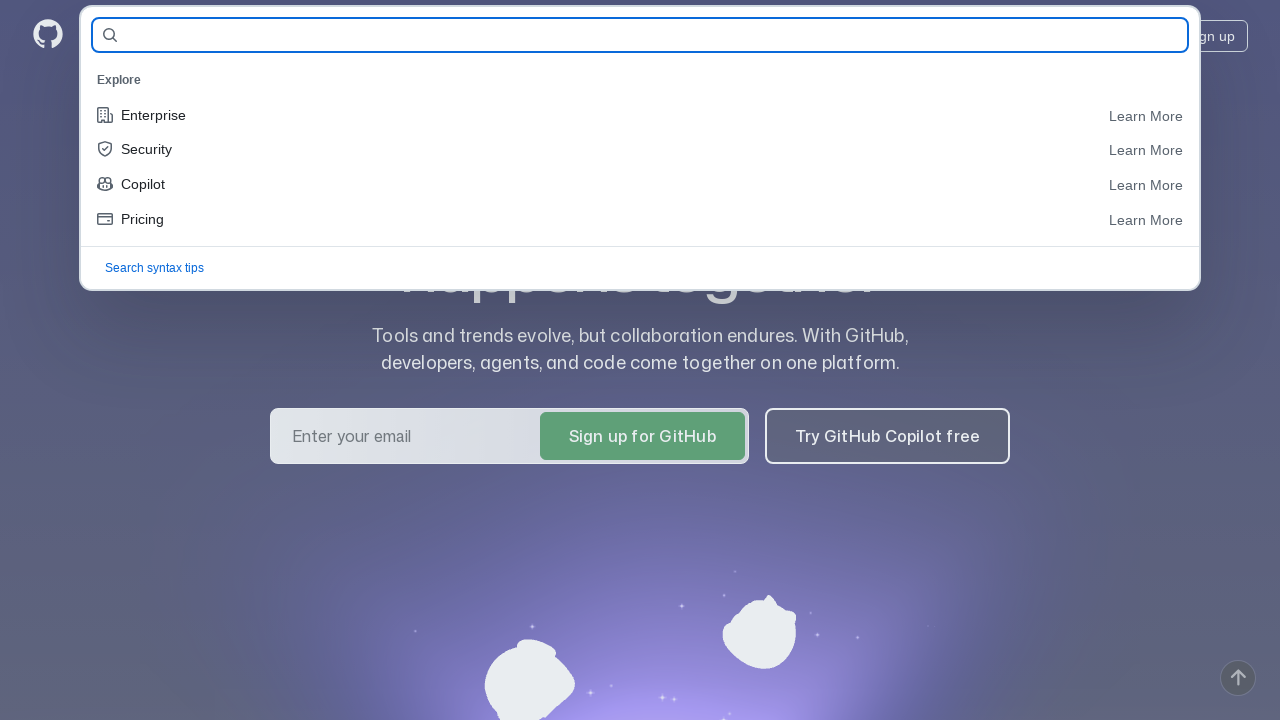

Filled search field with 'KirHolzer/qa_demo_form_java' on #query-builder-test
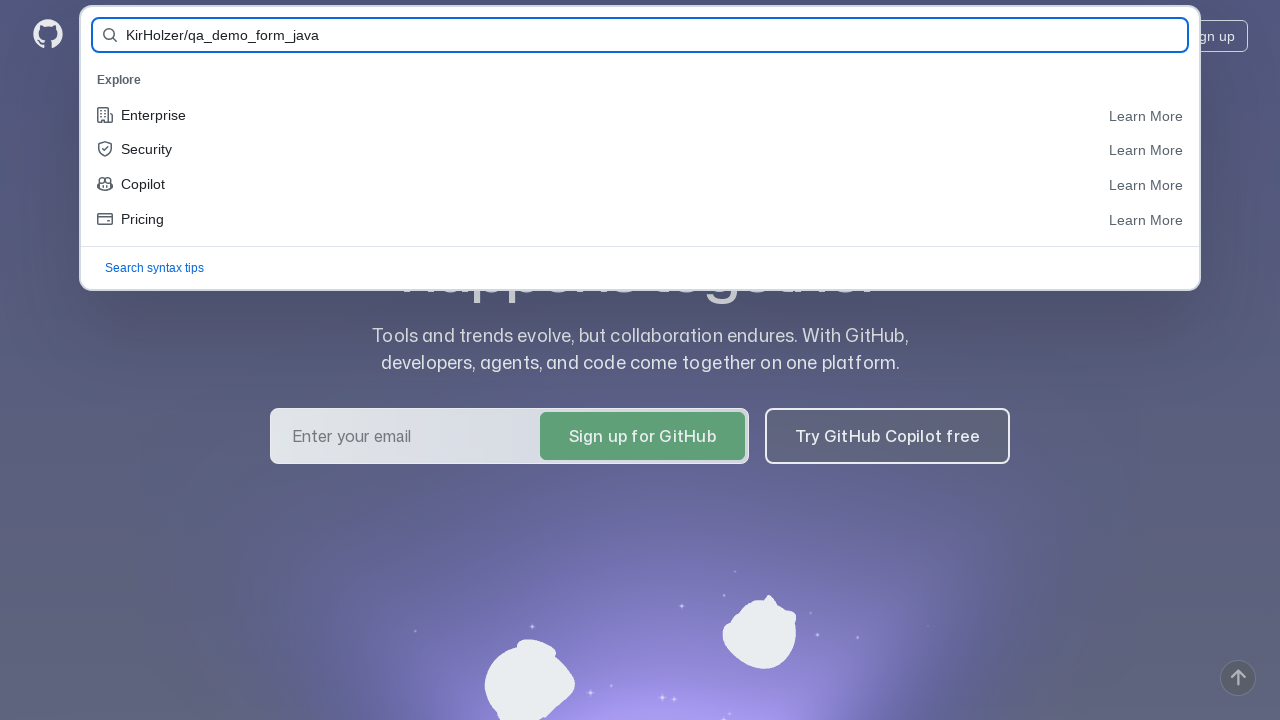

Pressed Enter to search for repository on #query-builder-test
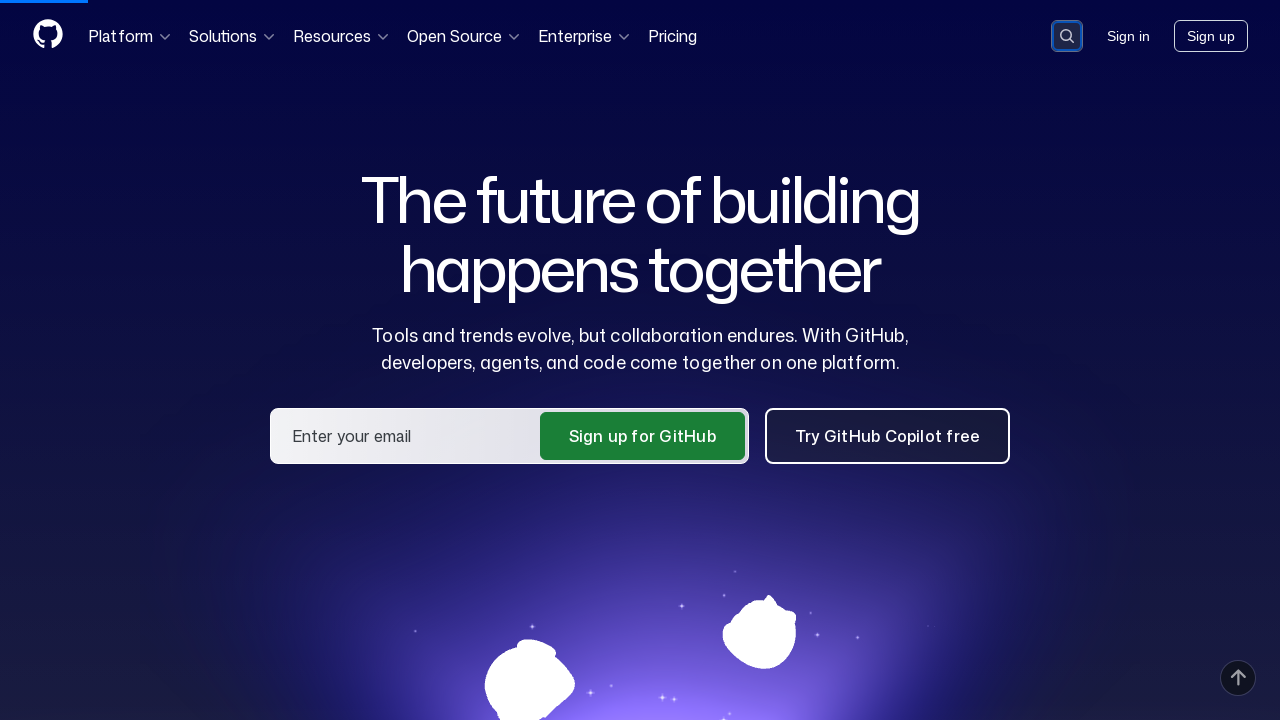

Clicked on 'KirHolzer/qa_demo_form_java' repository link in search results at (483, 161) on a:has-text('KirHolzer/qa_demo_form_java')
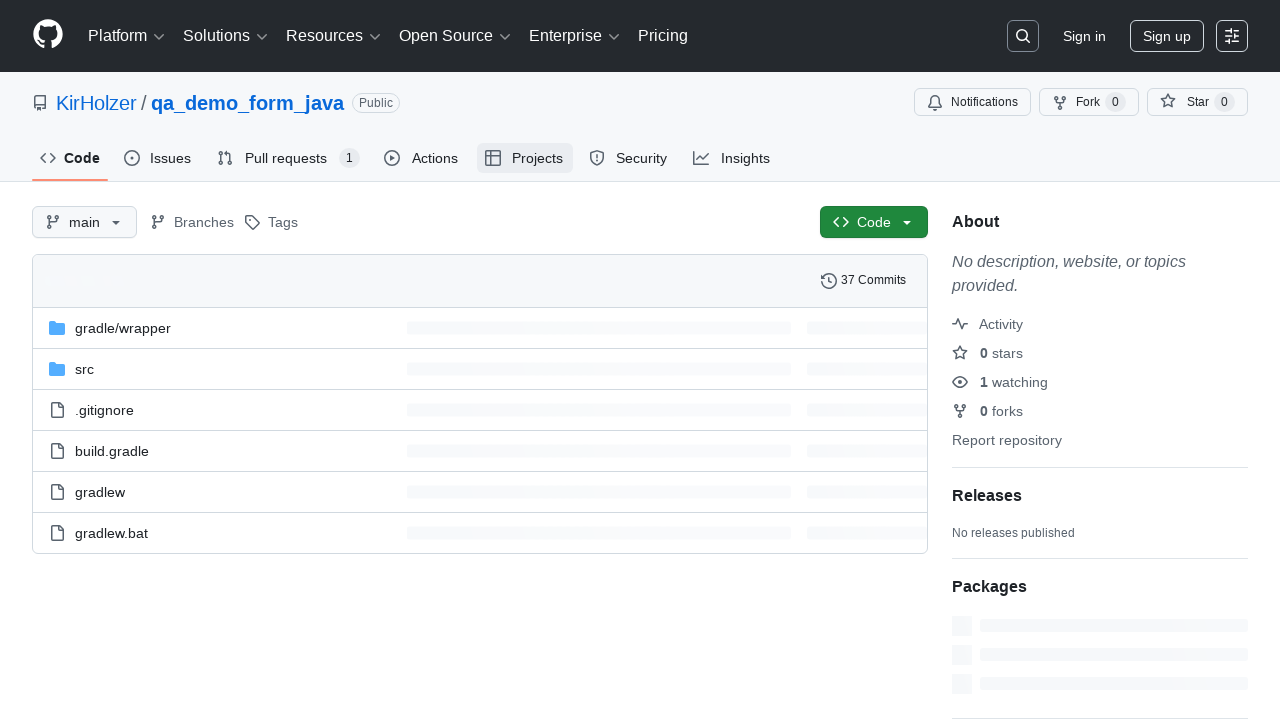

Issues tab loaded on repository page
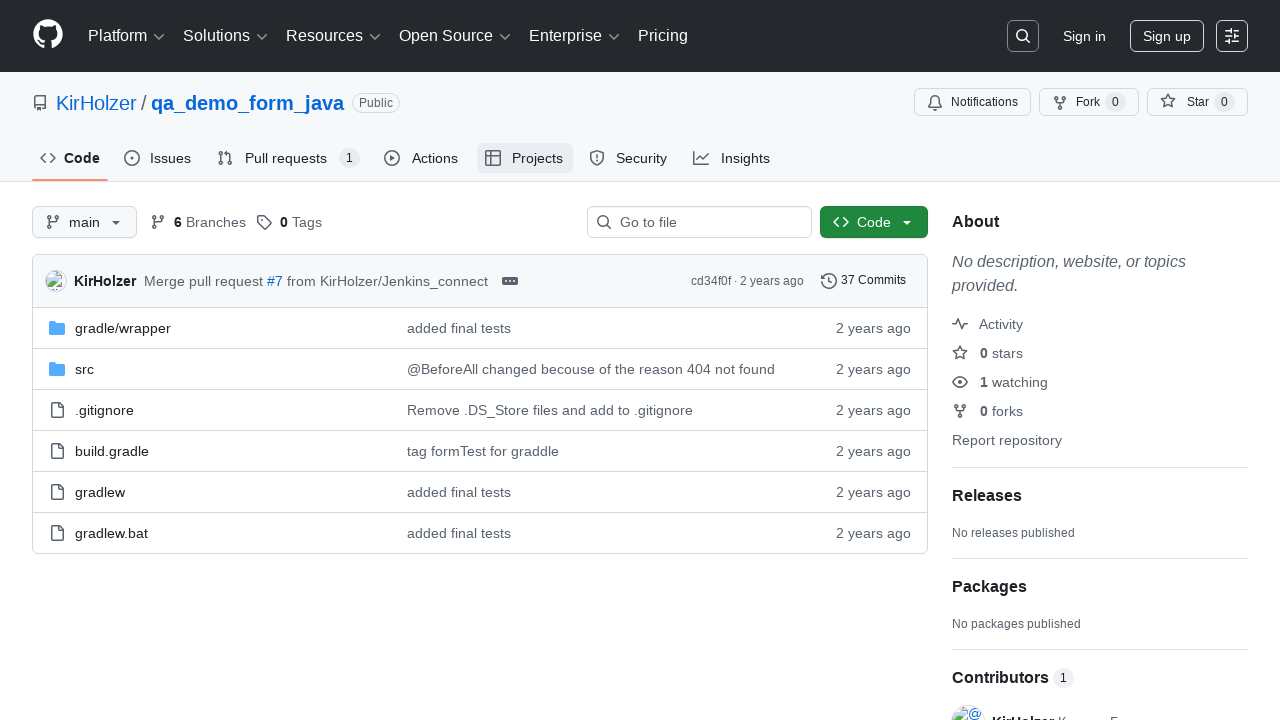

Verified 'Issues' text is present in Issues tab
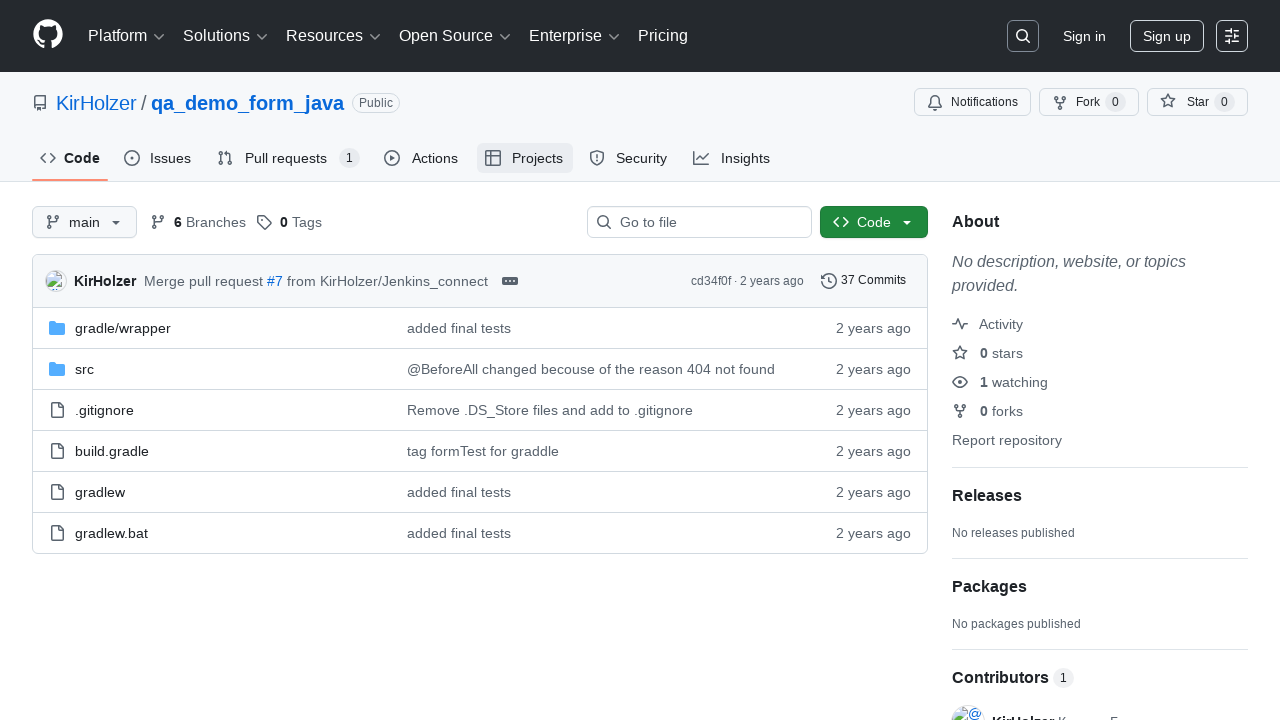

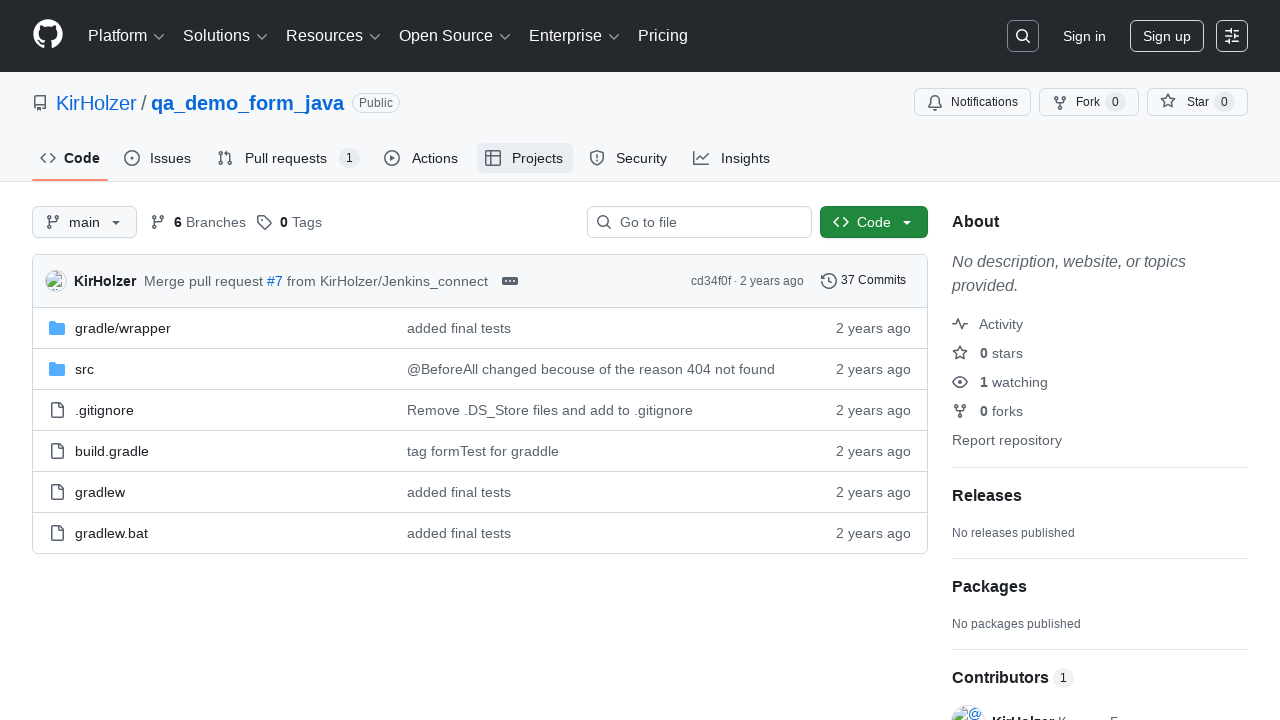